Tests various mouse input events (left click, double click, right click) on an interactive element and verifies the active side changes

Starting URL: https://v1.training-support.net/selenium/input-events

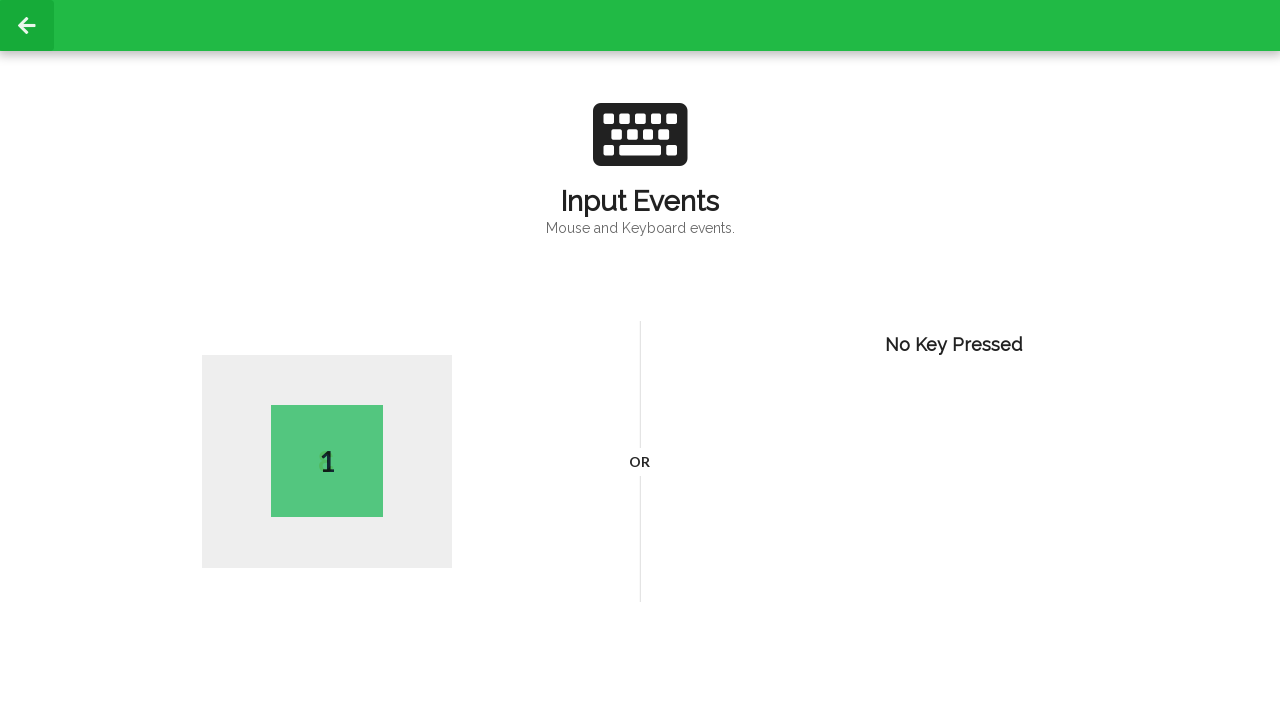

Performed left click on body element at (640, 360) on body
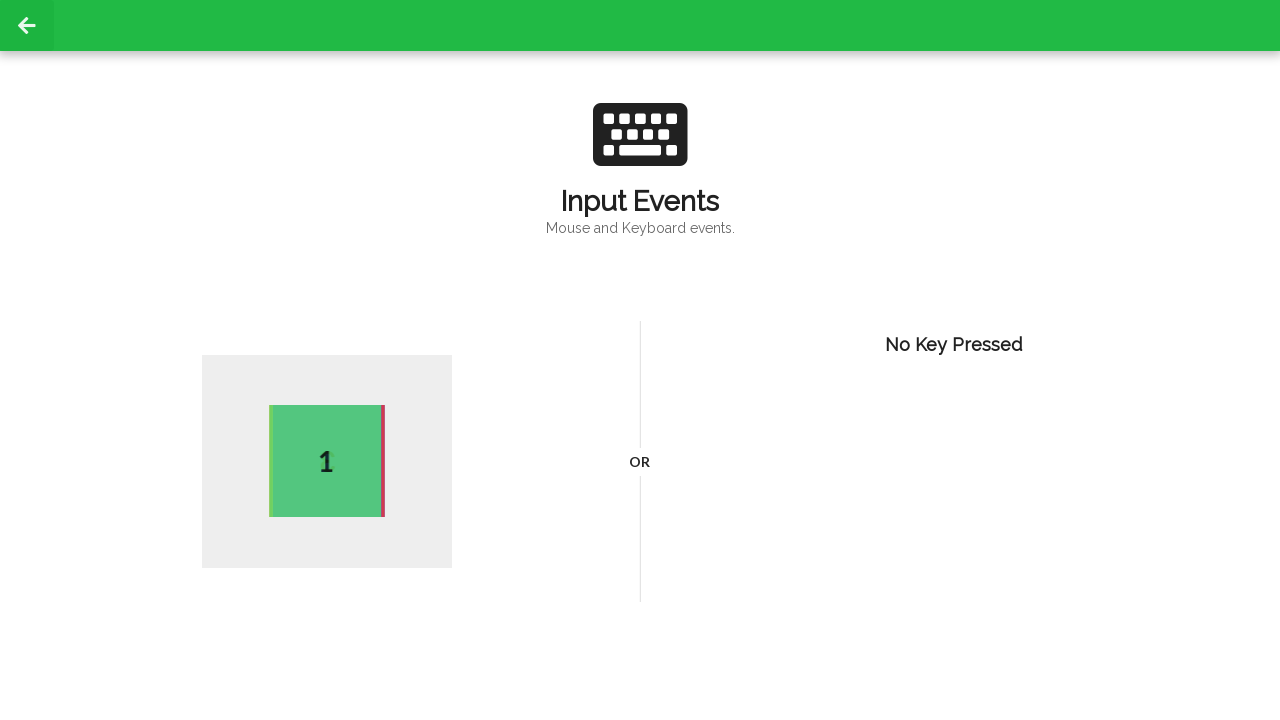

Waited 1 second after left click
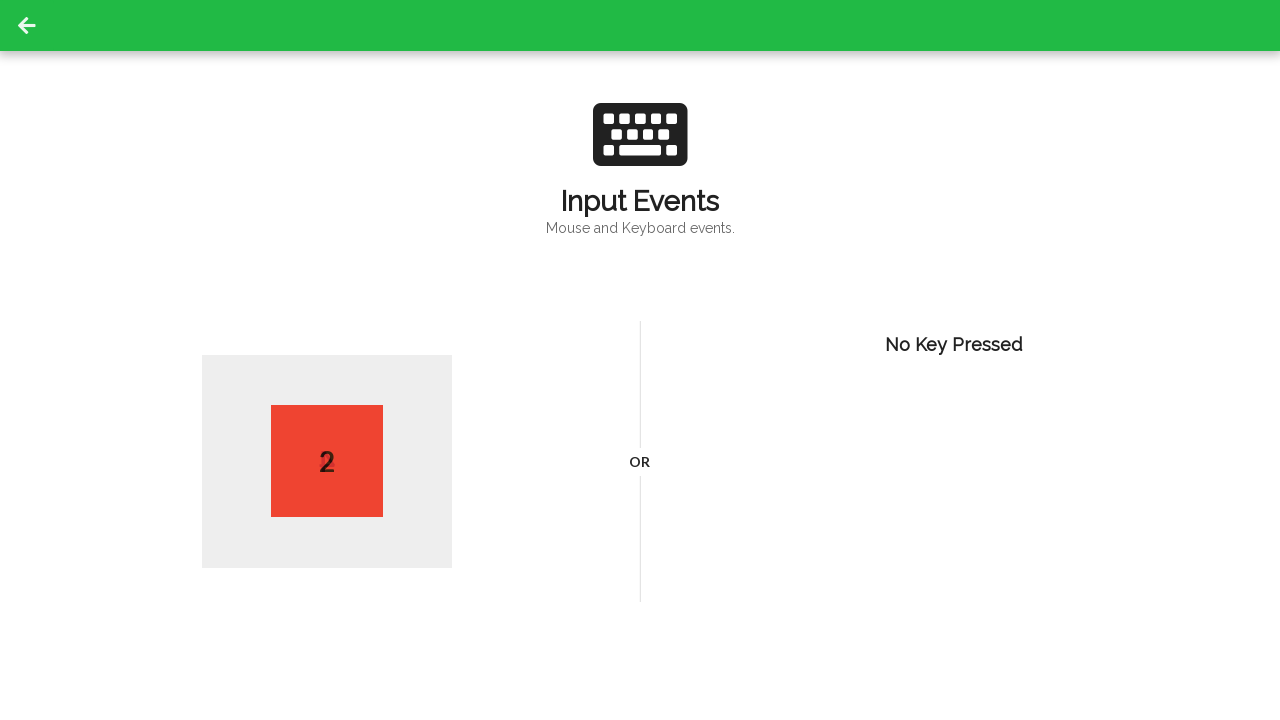

Located active side element after left click
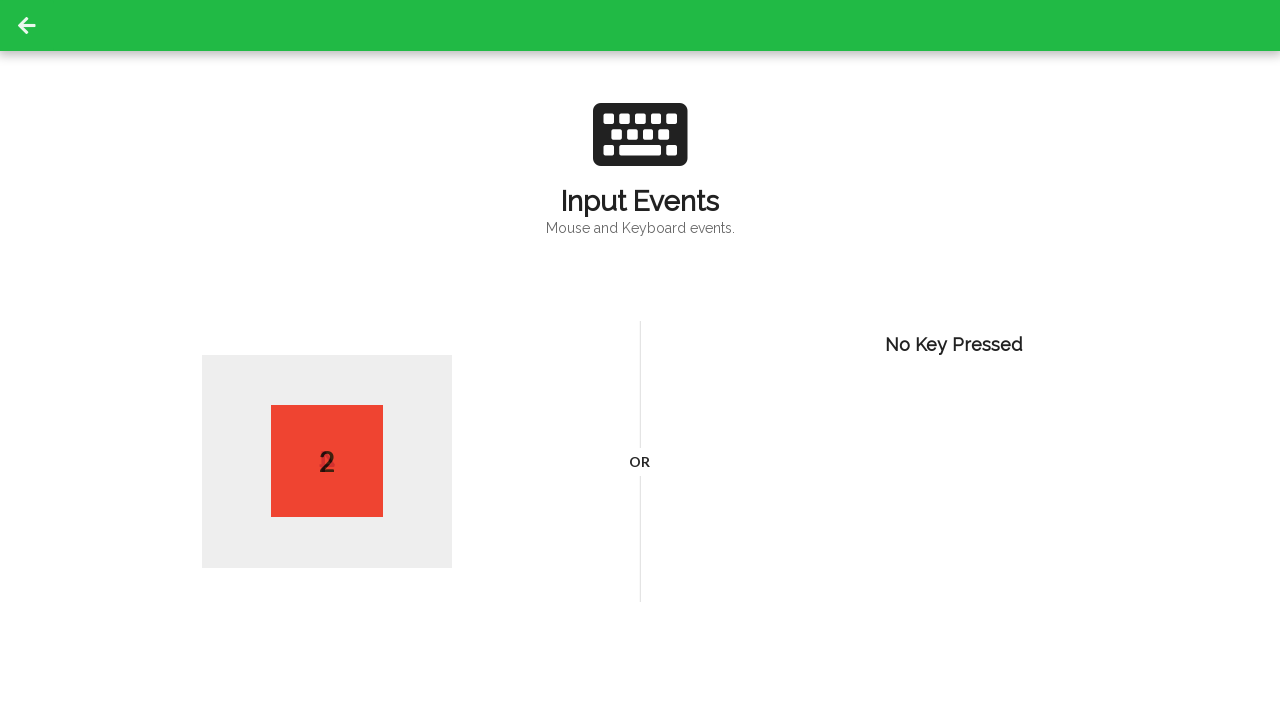

Performed double click on body element at (640, 360) on body
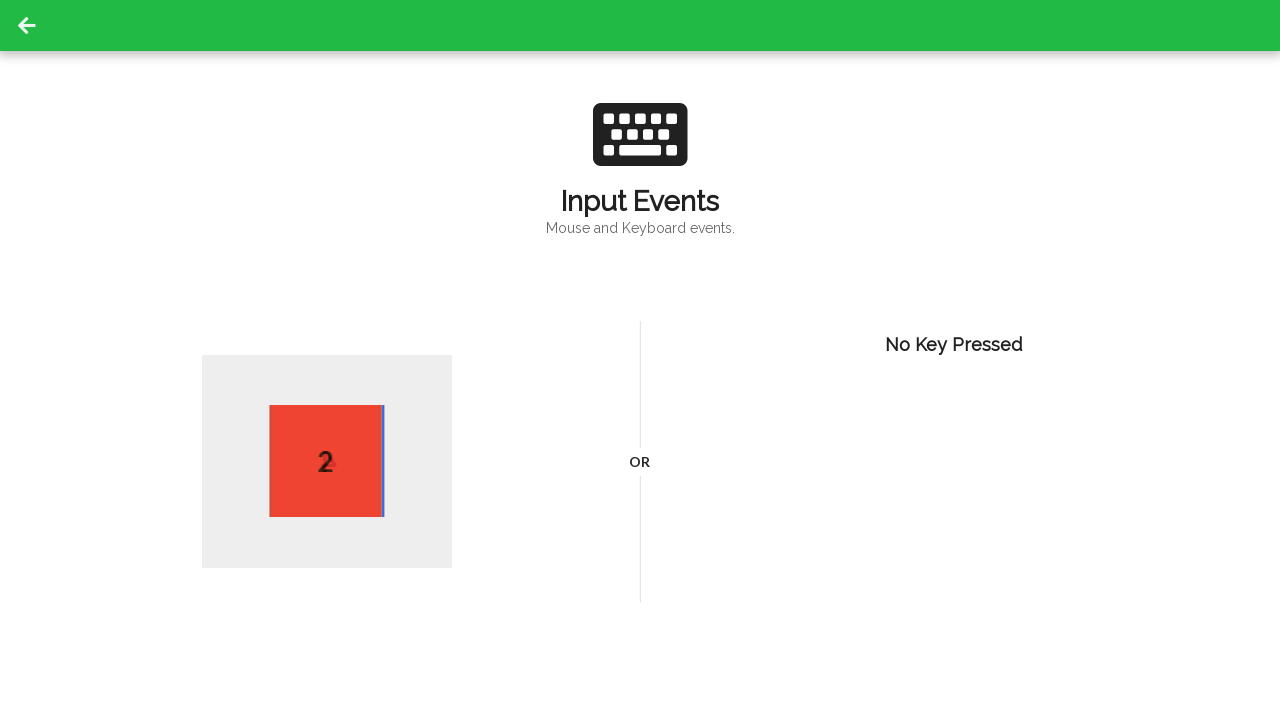

Waited 1 second after double click
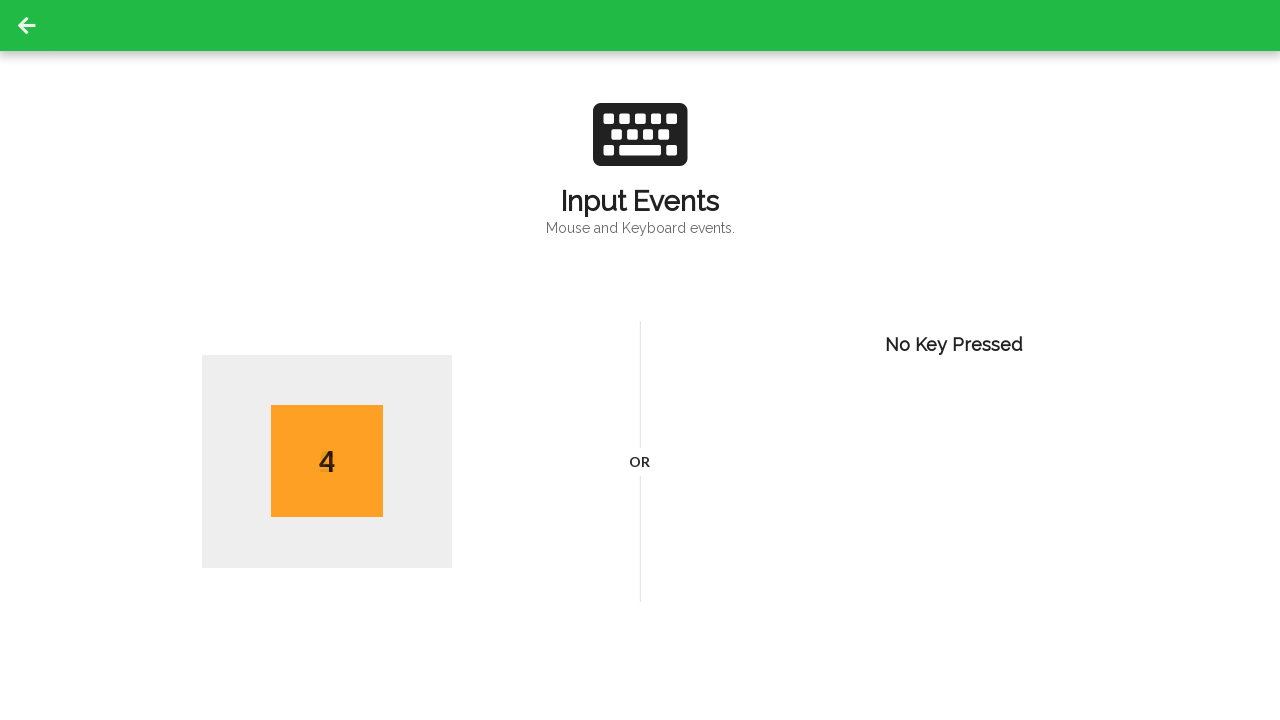

Located active side element after double click
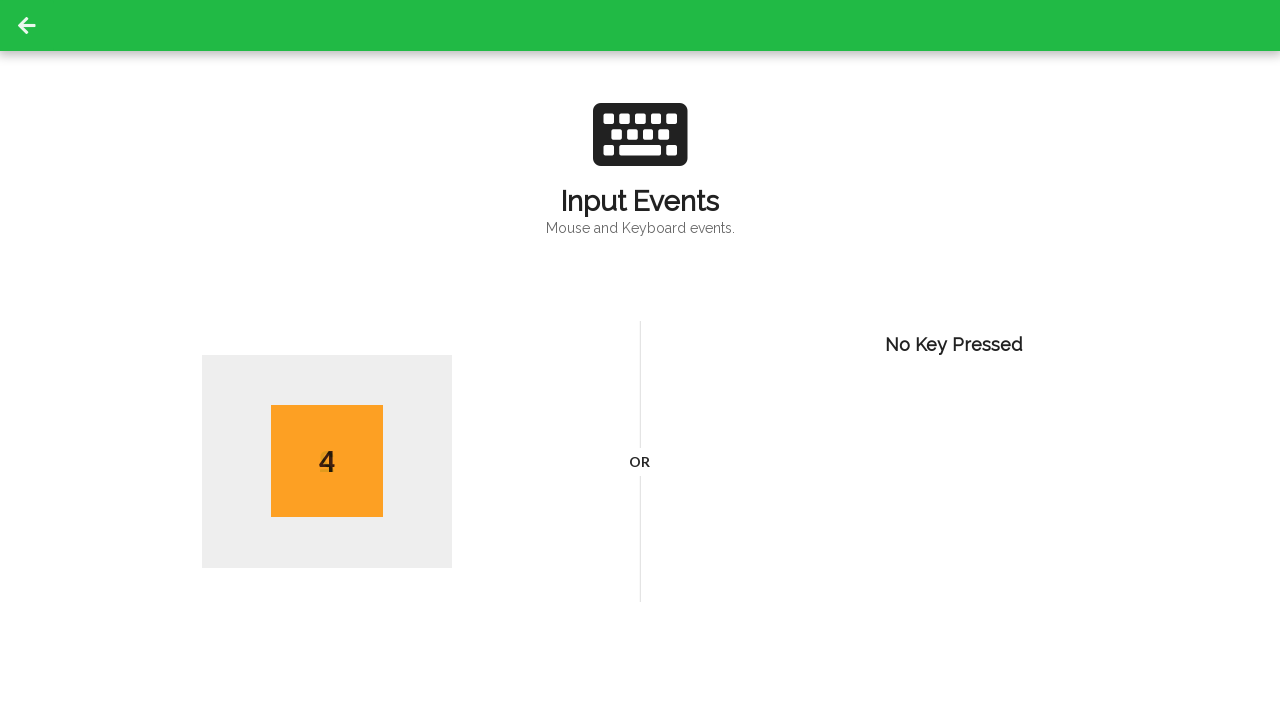

Performed right click on body element at (640, 360) on body
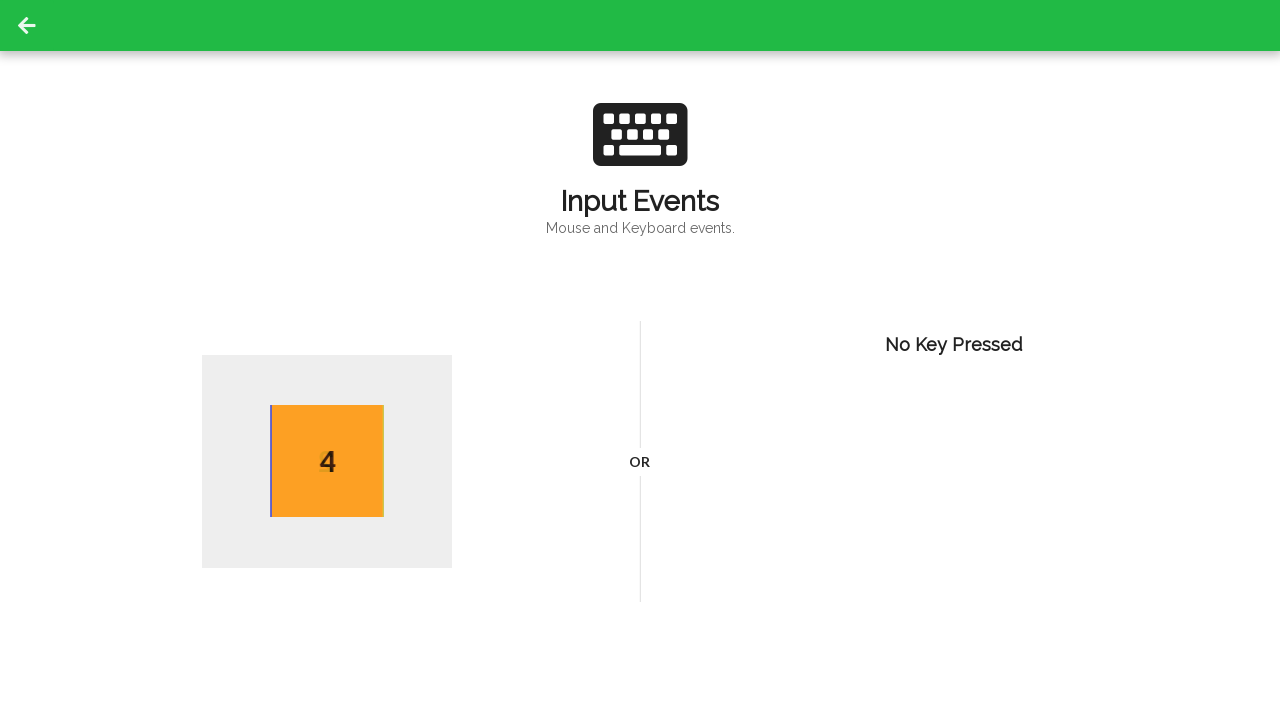

Waited 1 second after right click
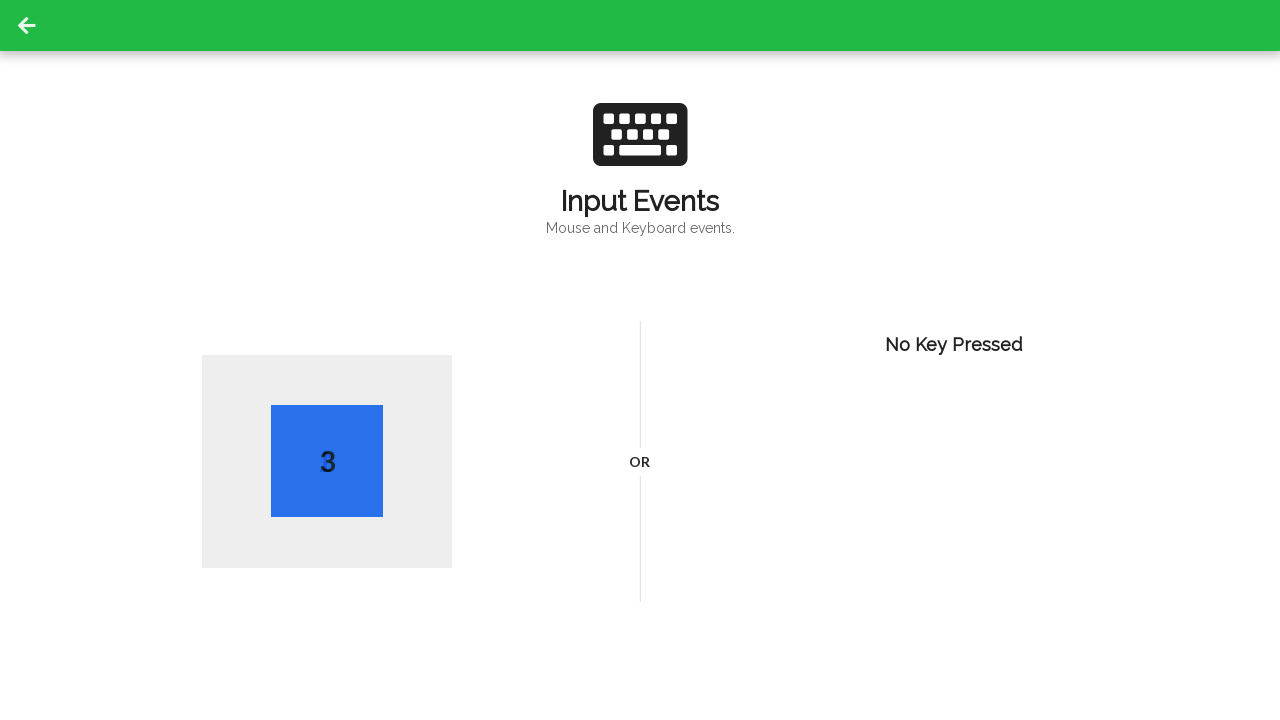

Located active side element after right click
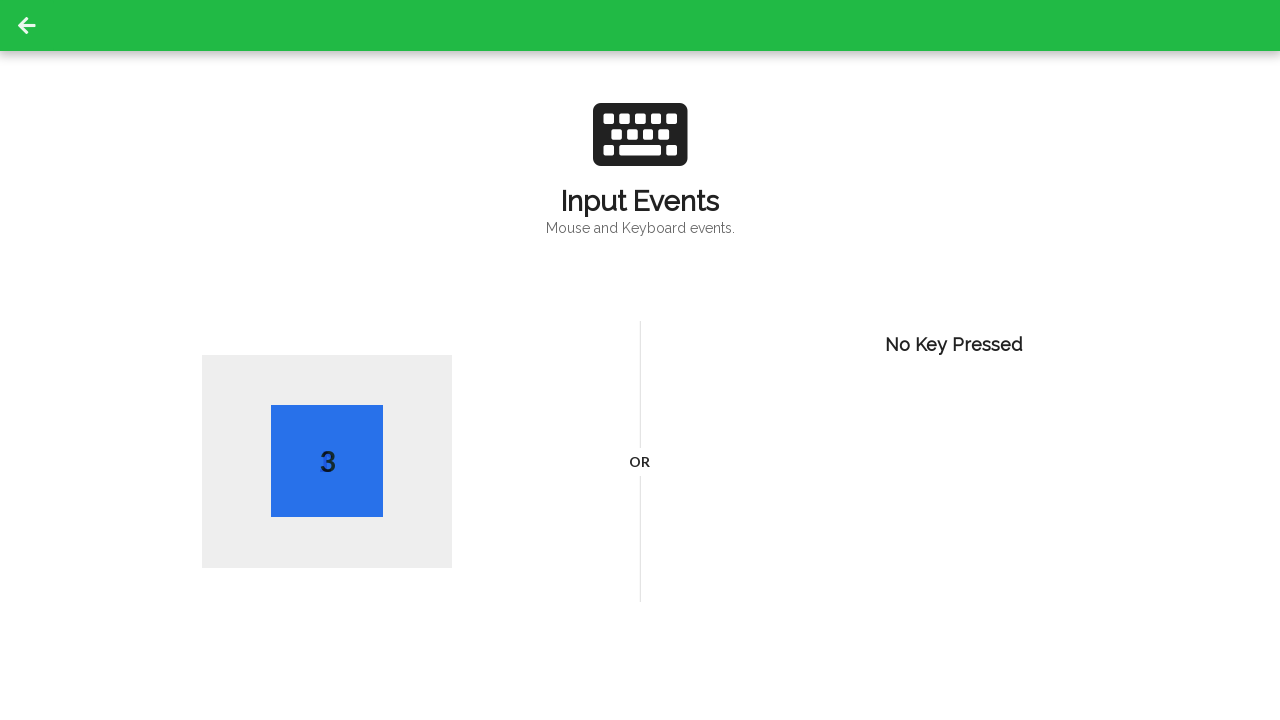

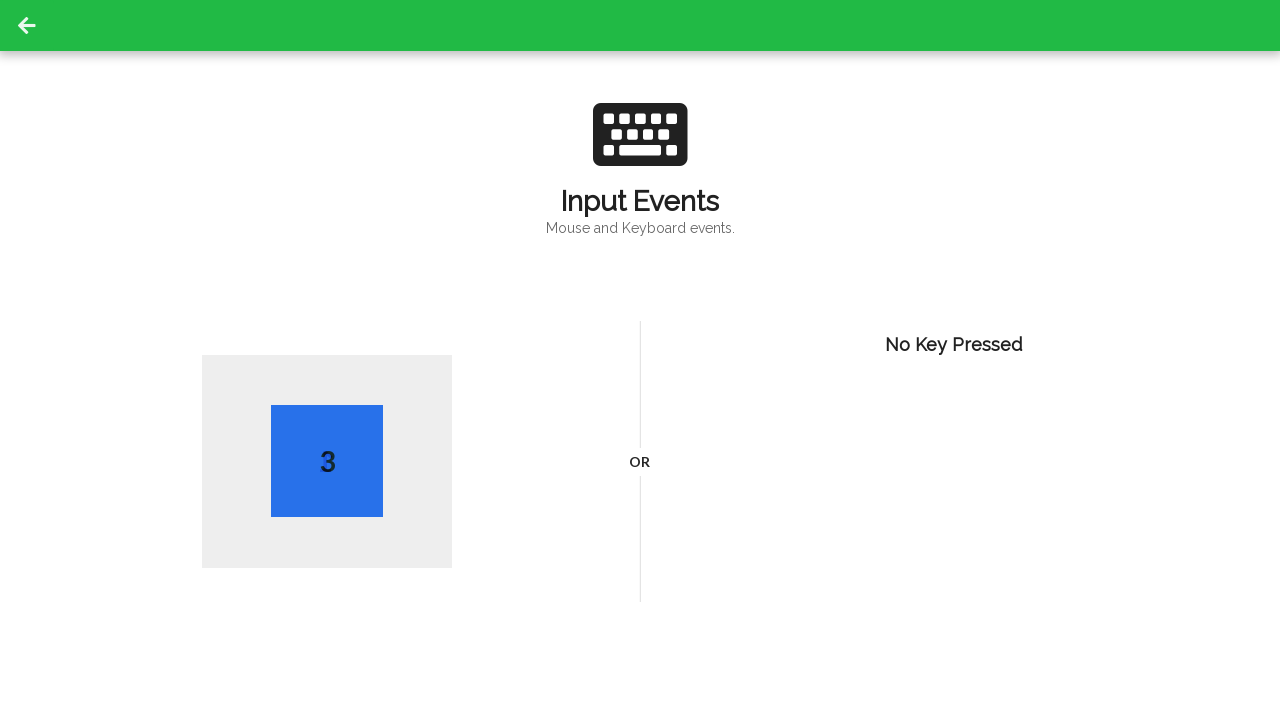